Tests clicking a button identified by its class attribute using XPath selector

Starting URL: http://www.uitestingplayground.com/

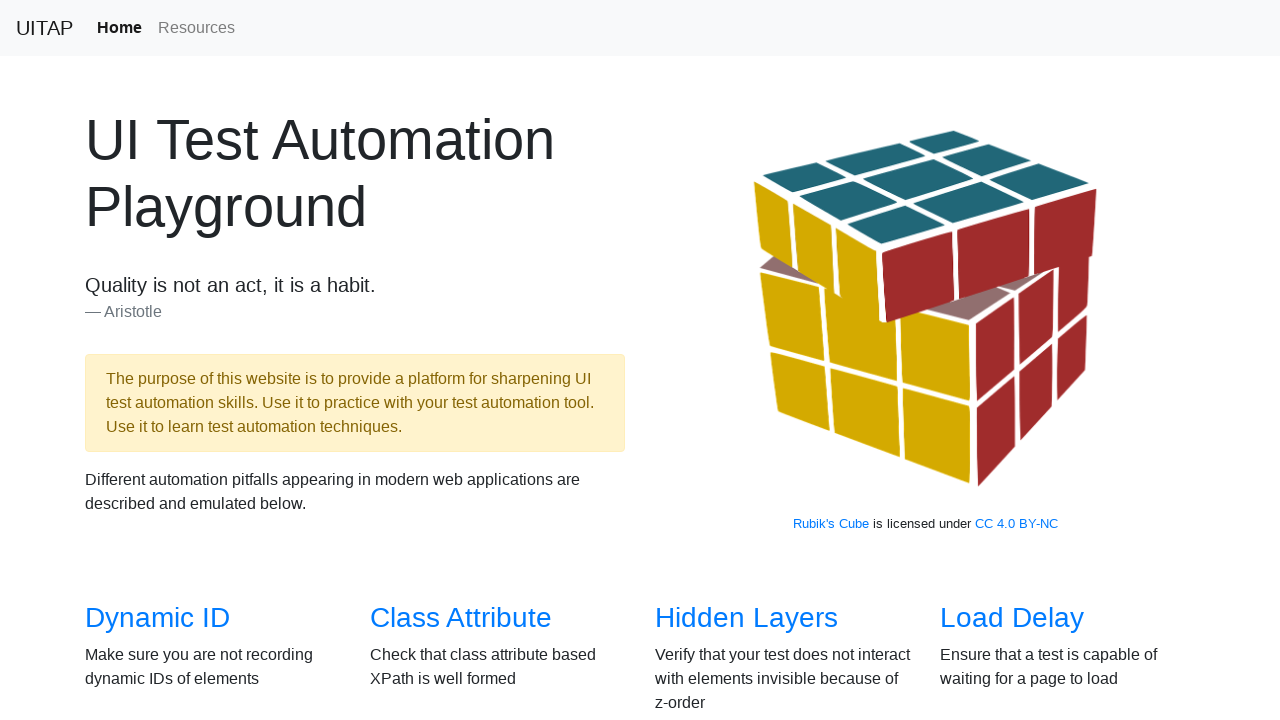

Clicked on Class Attribute link at (461, 618) on internal:role=link[name="Class Attribute"i]
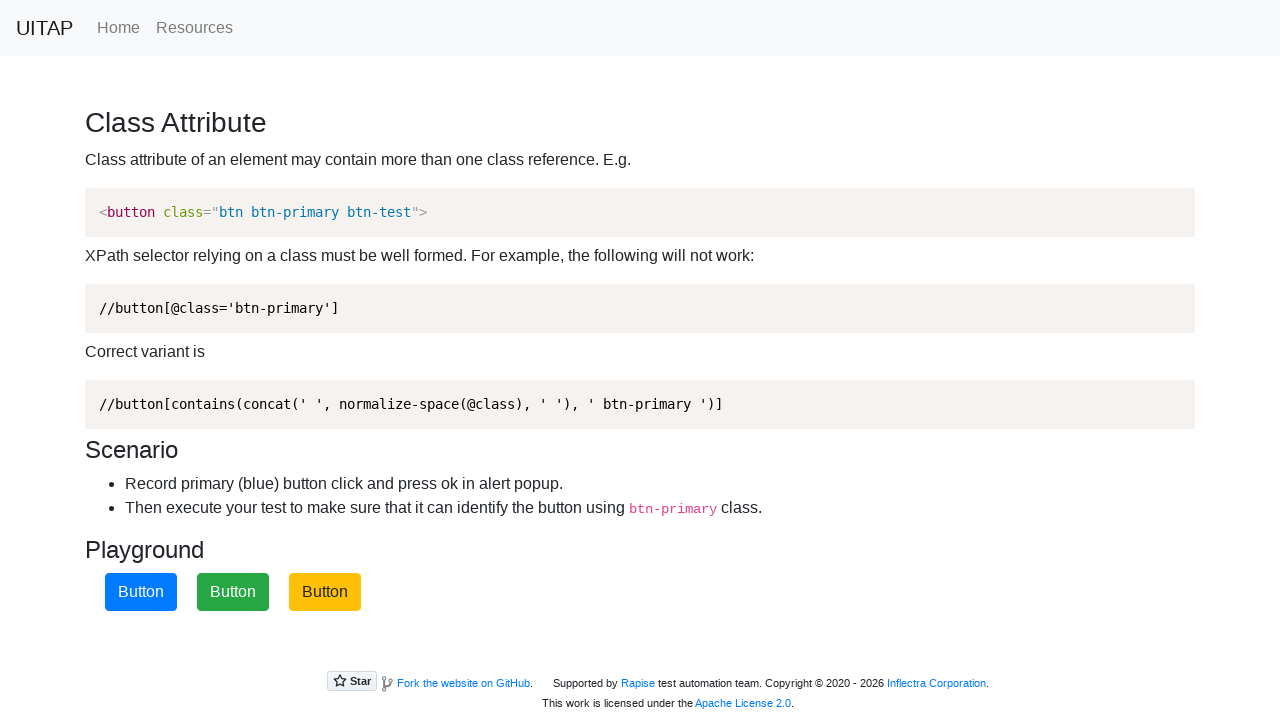

Clicked the primary button identified by class attribute using XPath at (141, 592) on xpath=//button[contains(@class, 'btn-primary')]
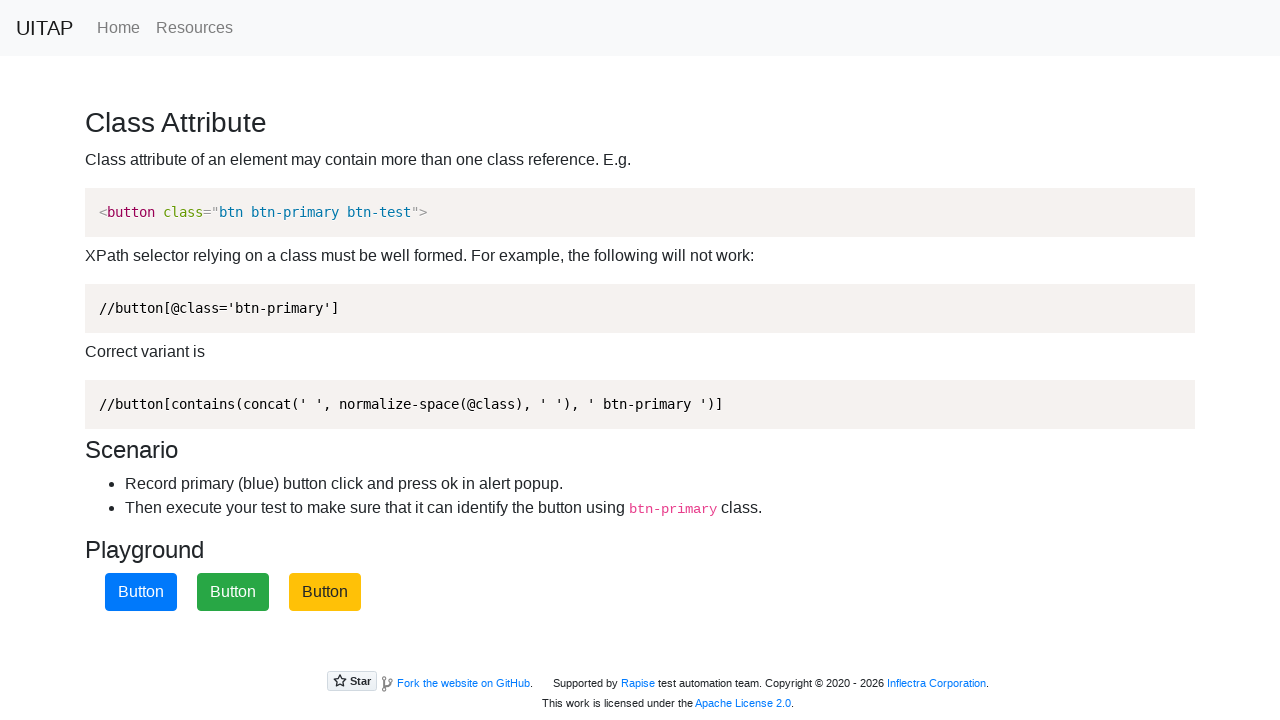

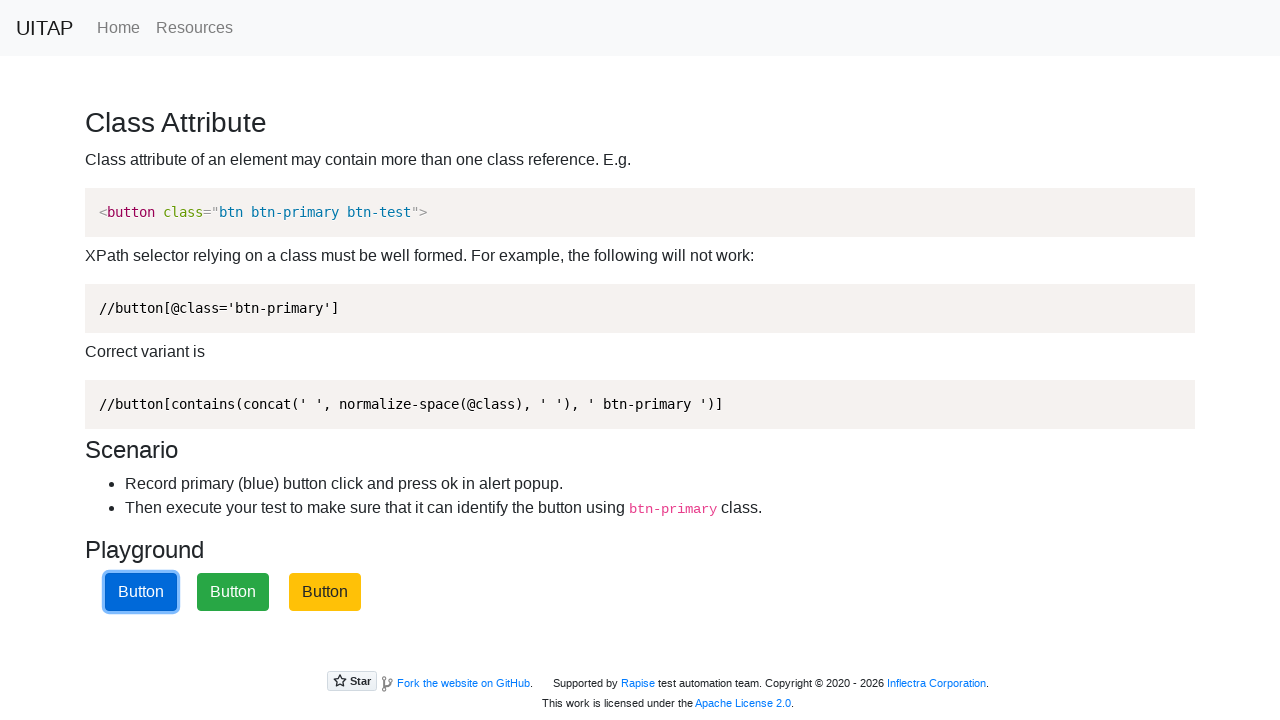